Tests email newsletter subscription form by entering an email and clicking submit

Starting URL: https://chadd.org/for-adults/overview/

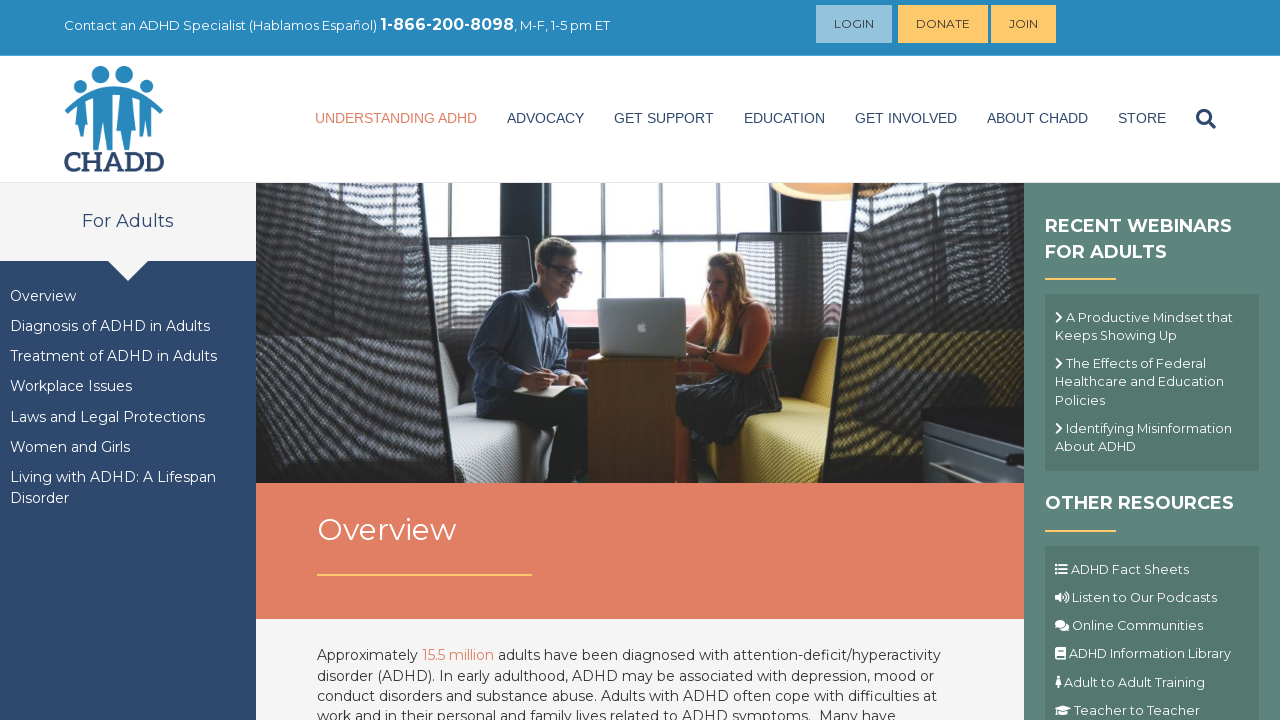

Navigated to CHADD adults overview page
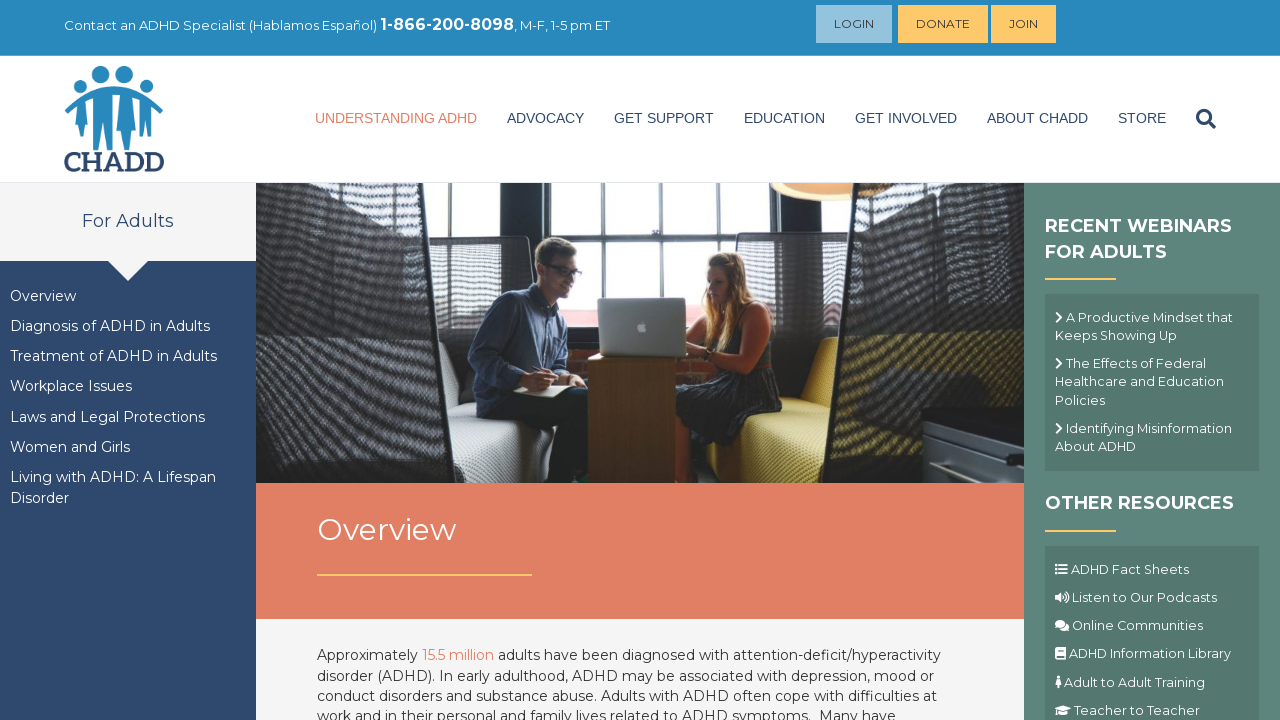

Filled email field with test email address on input[name='EMAIL']
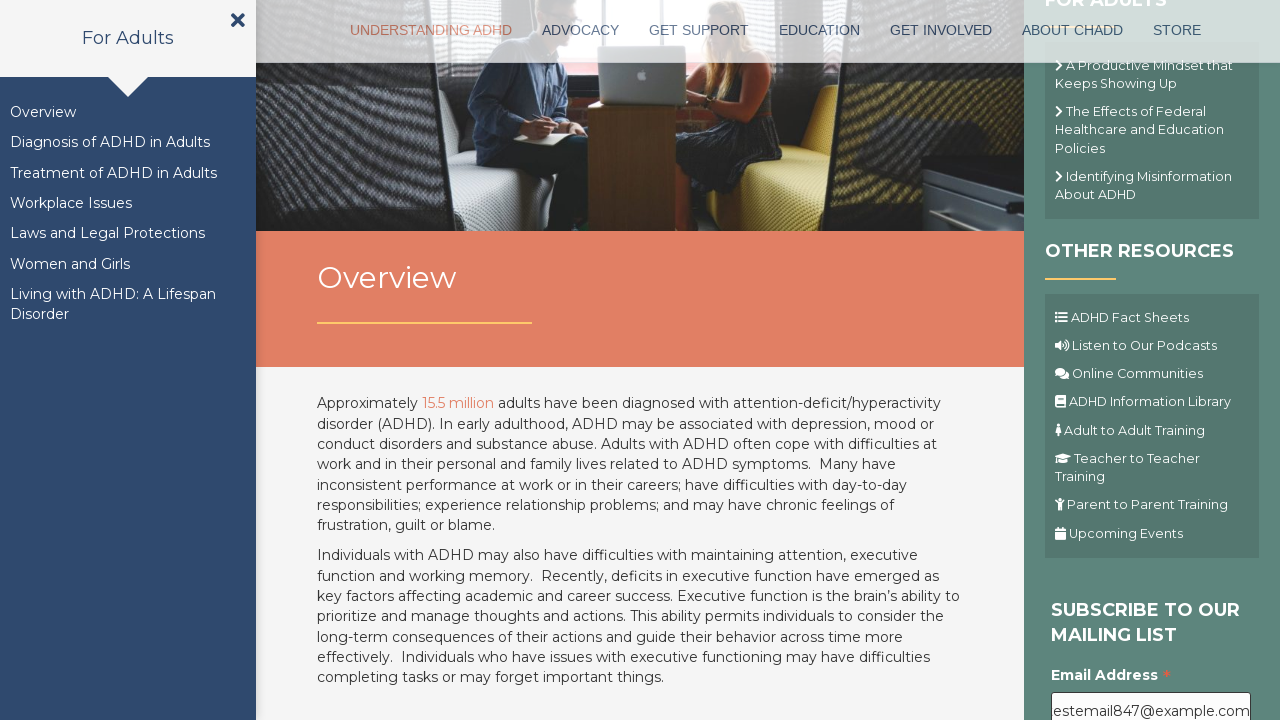

Clicked newsletter subscription submit button at (1111, 361) on .button
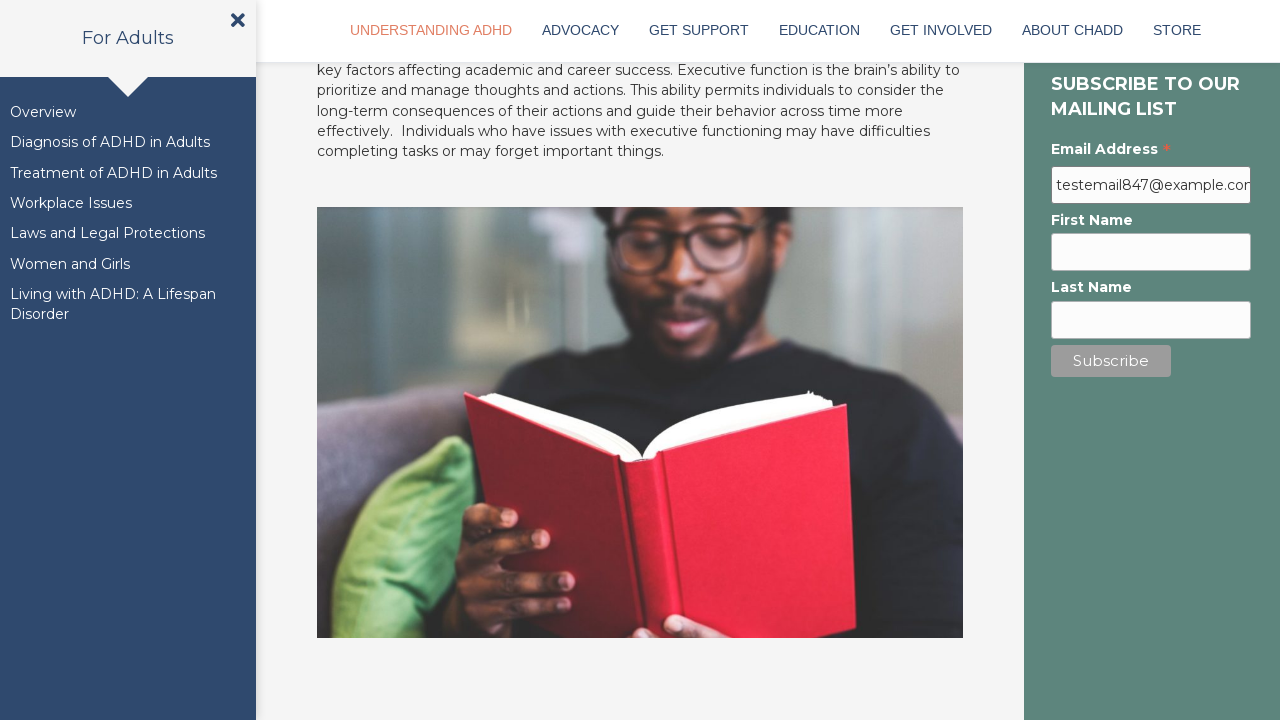

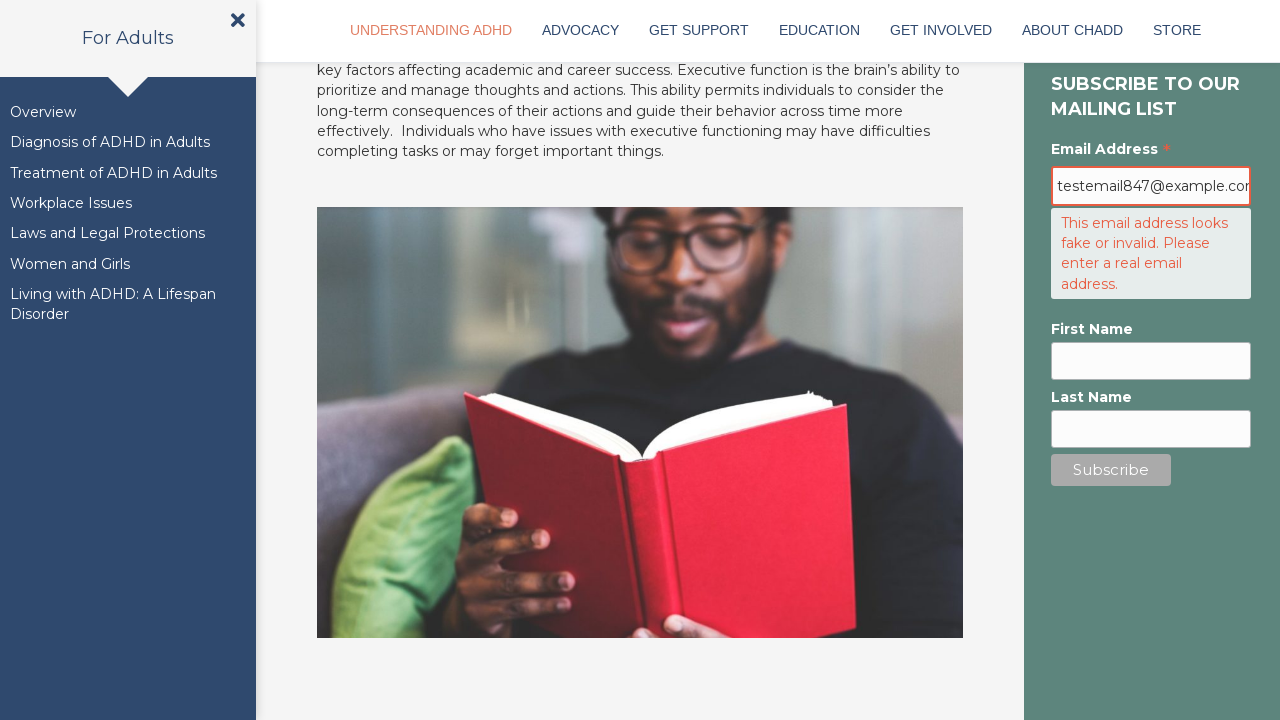